Tests sortable data tables functionality by navigating to the Sortable Data Tables page, clicking on the "Due" column header to sort, and verifying the table can be sorted.

Starting URL: https://the-internet.herokuapp.com/

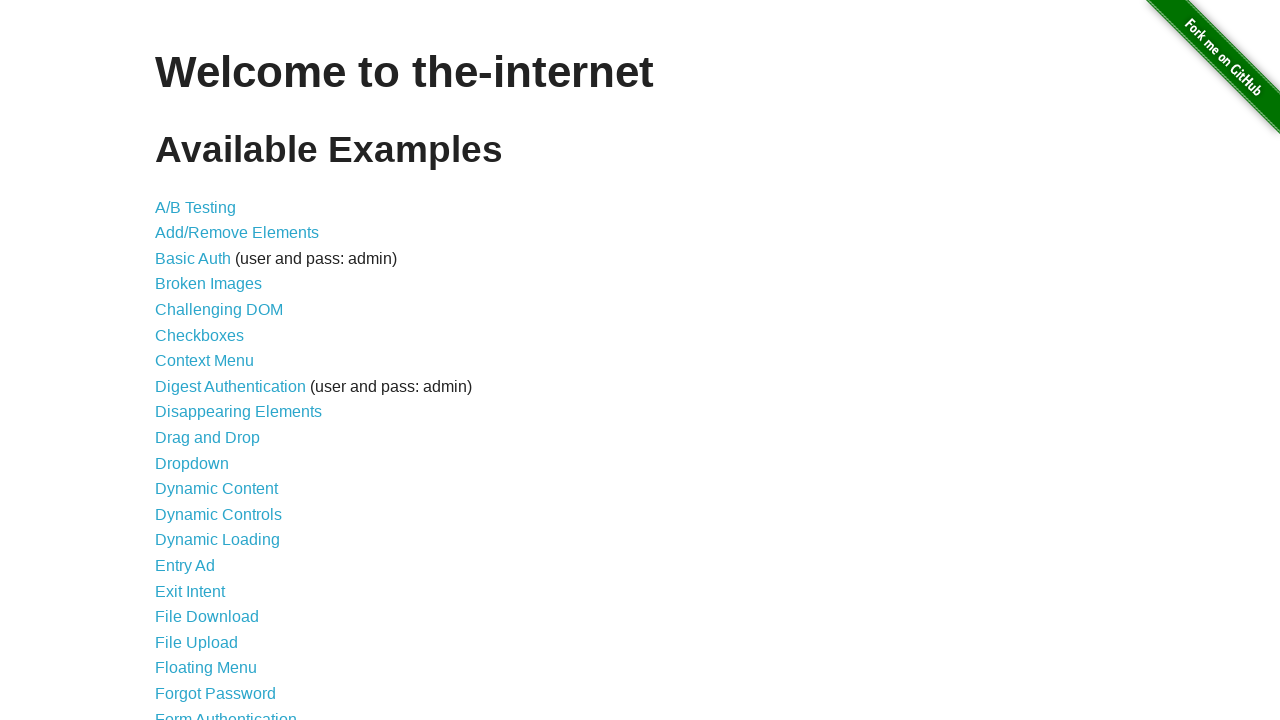

Clicked on 'Sortable Data Tables' link to navigate to the test page at (230, 574) on a:has-text('Sortable Data Tables')
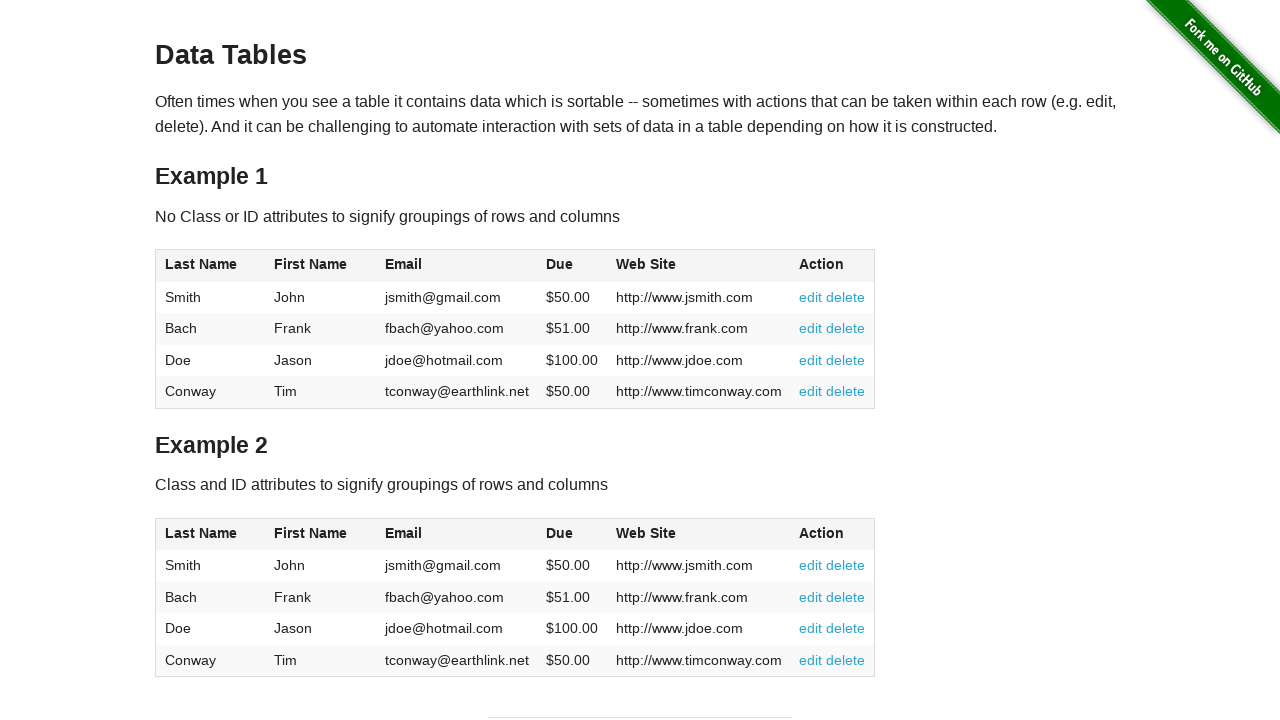

Sortable data tables page loaded successfully
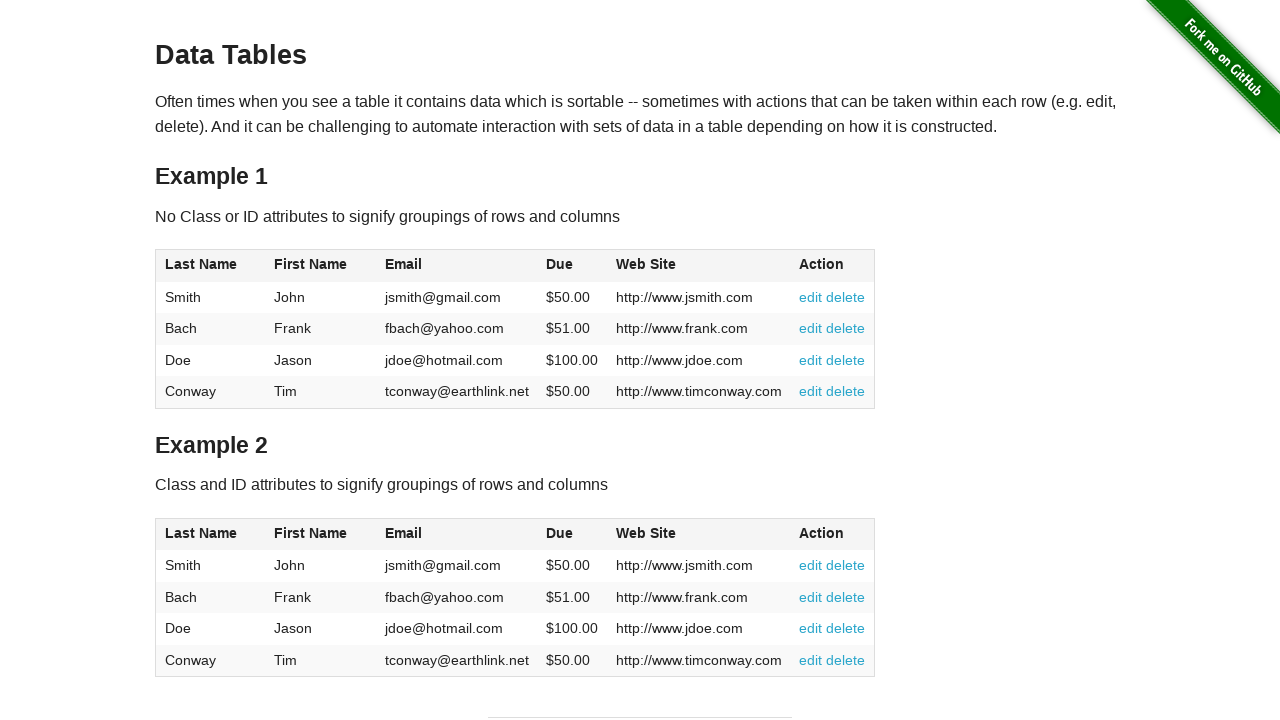

Clicked on 'Due' column header to sort the table at (572, 266) on #table1 thead th:has-text('Due')
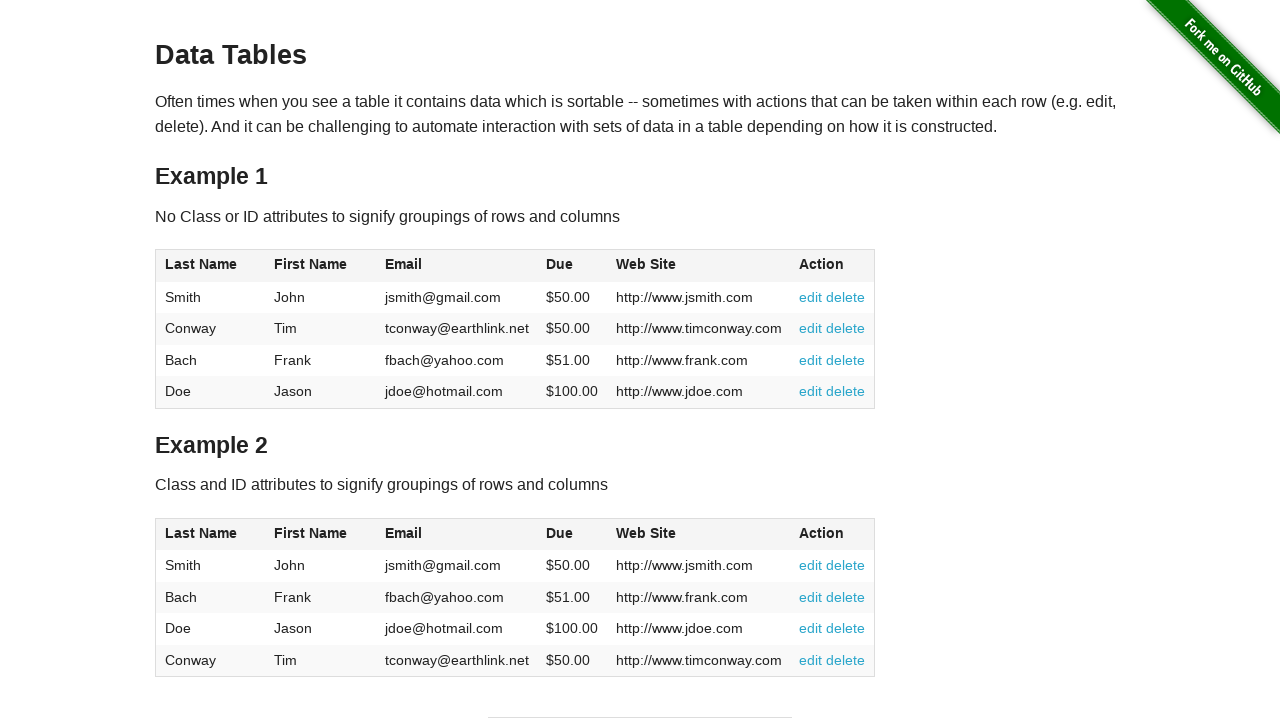

Table rows are visible after sorting completed
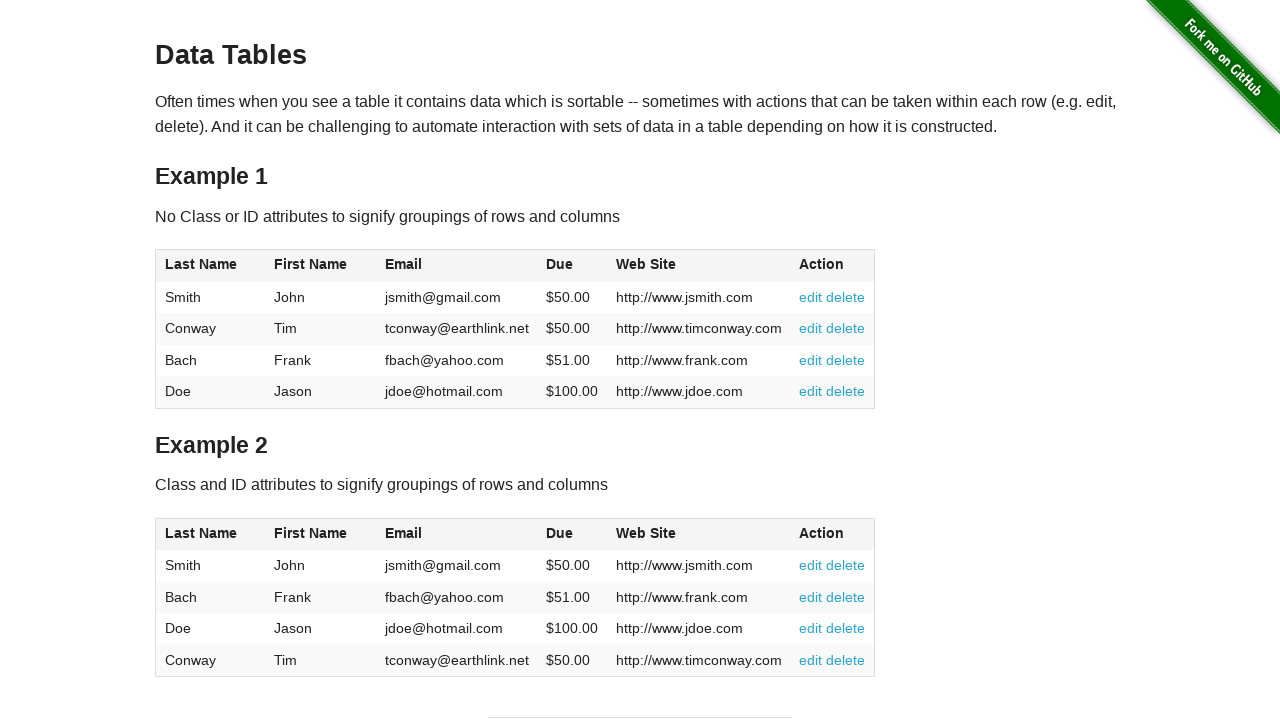

Verified Due column values are visible in the sorted table
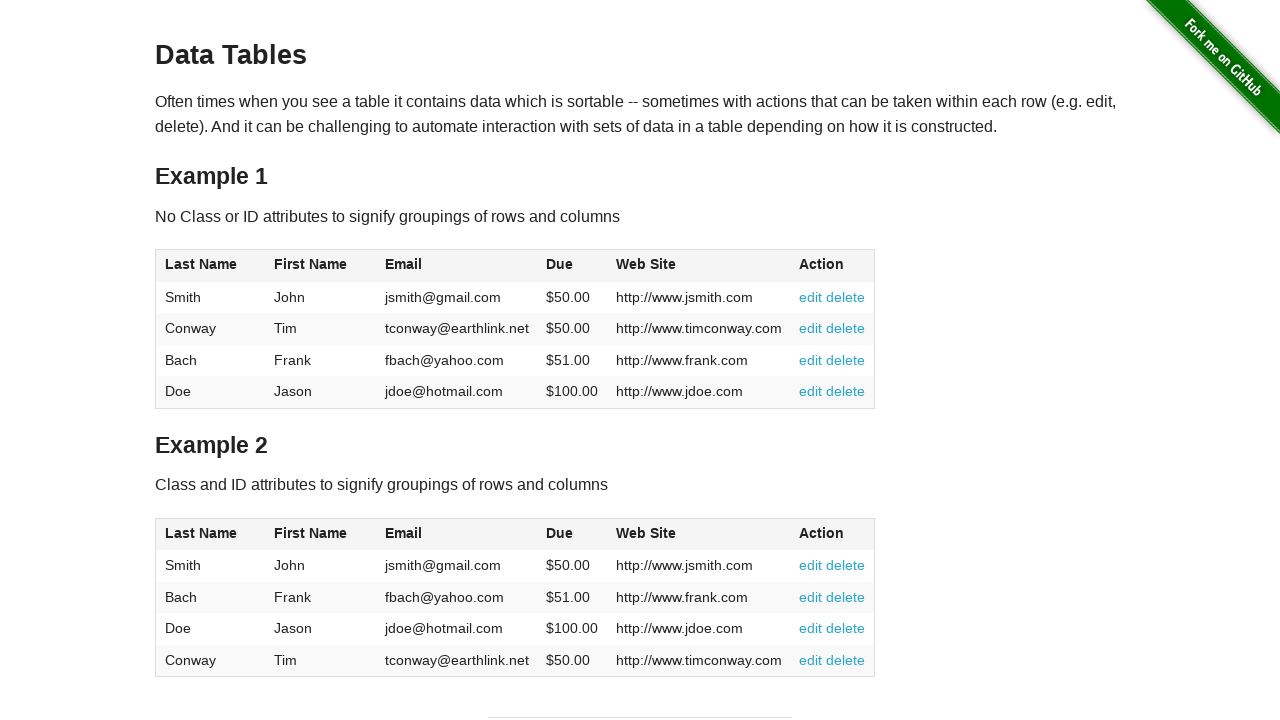

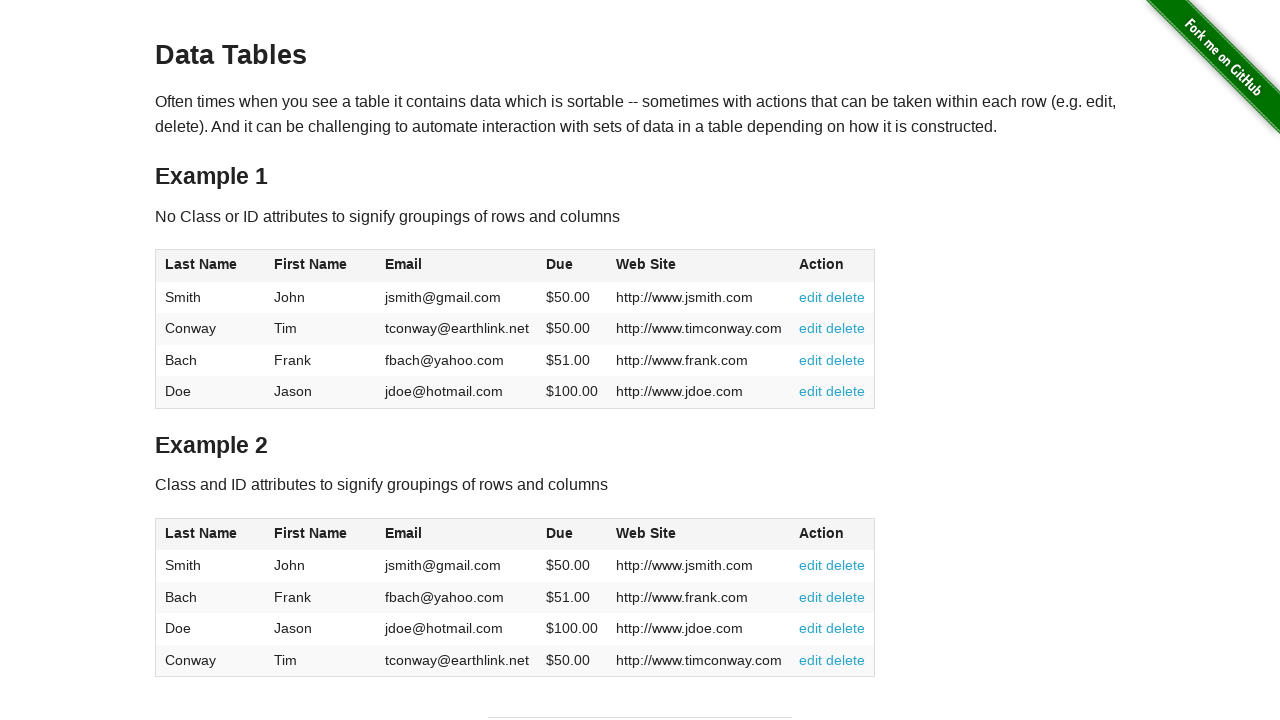